Tests navigation through nested frames by clicking on the Frames link, then Nested Frames link, and verifying the presence of frame content

Starting URL: https://the-internet.herokuapp.com/

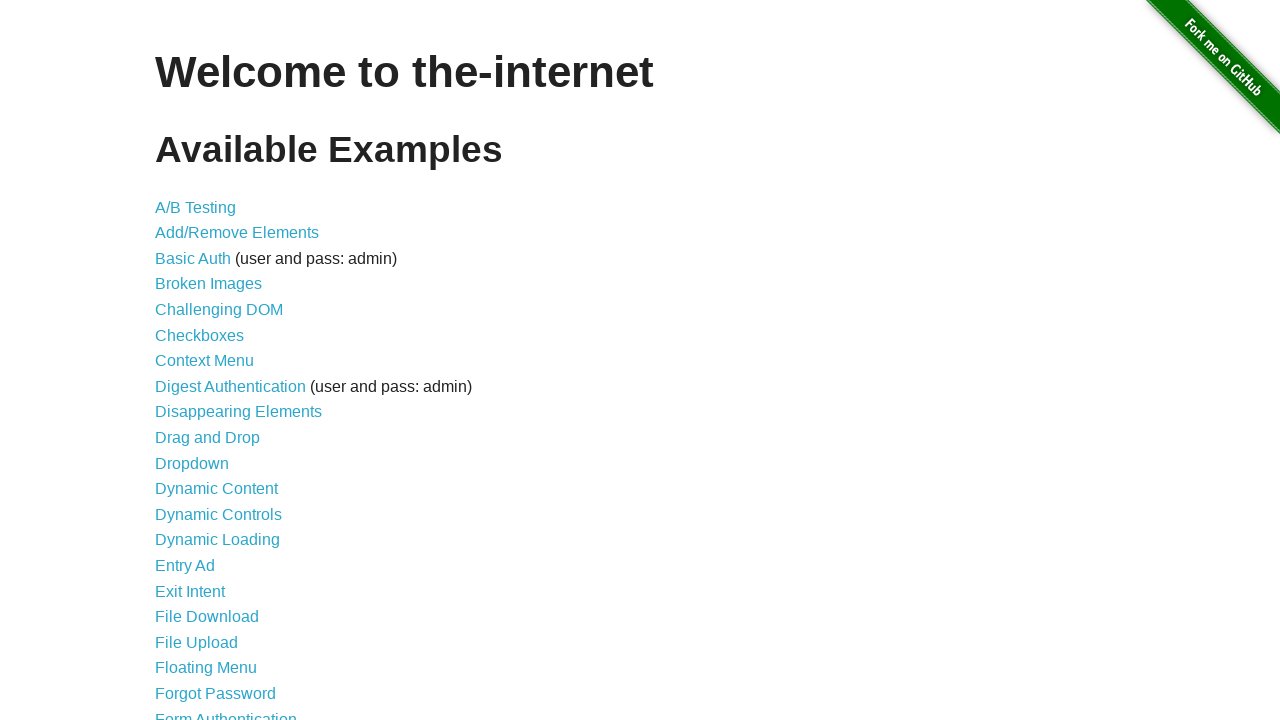

Clicked on Frames link at (182, 361) on xpath=//li//a[text()='Frames']
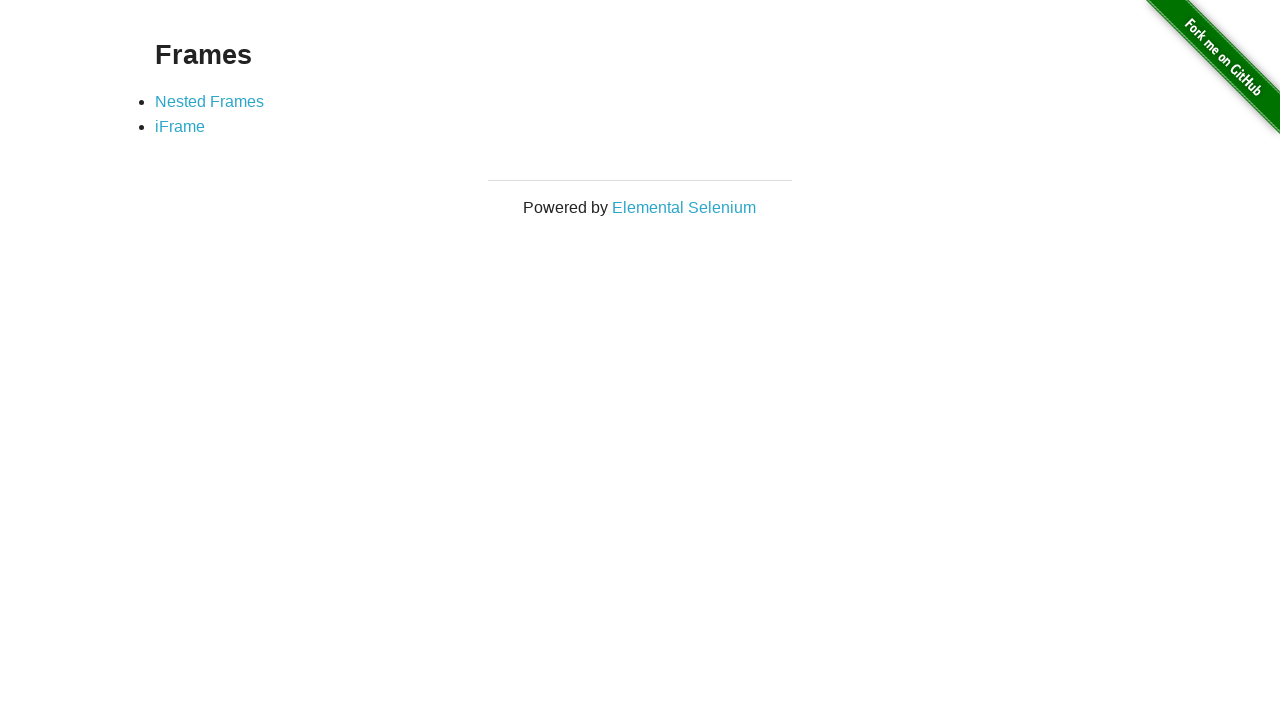

Clicked on Nested Frames link at (210, 101) on xpath=//a[text()='Nested Frames']
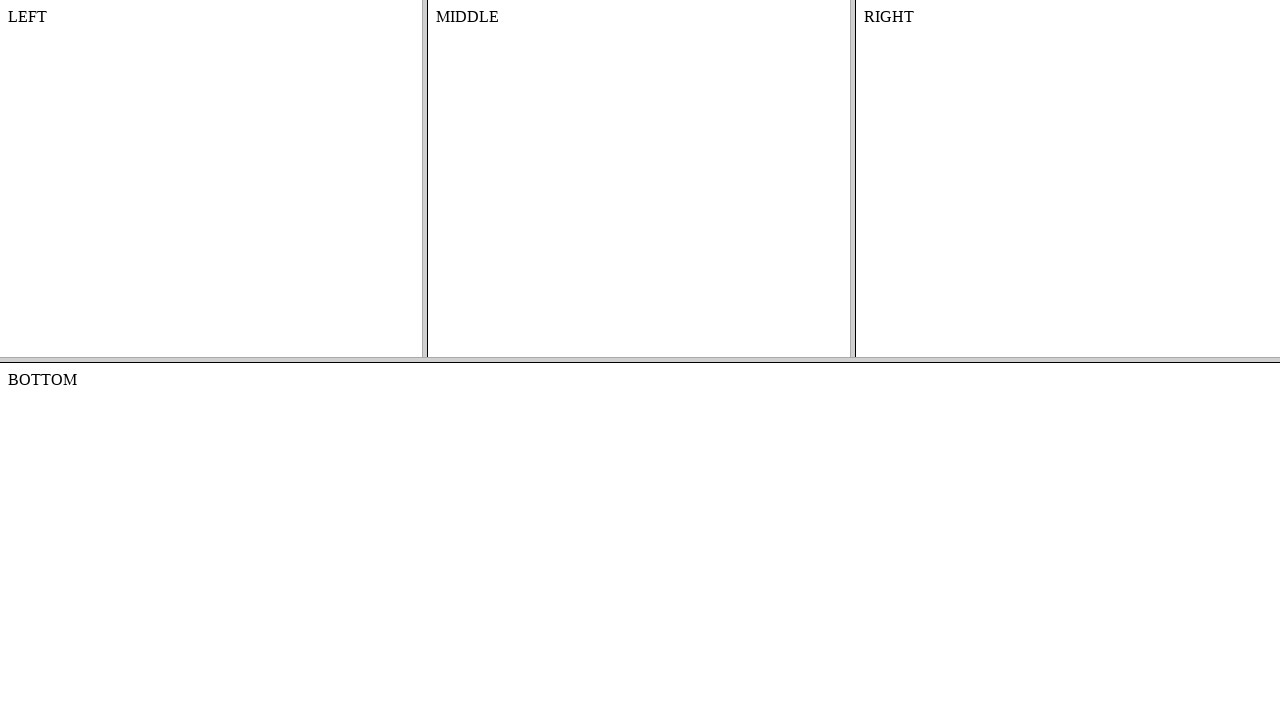

Located the top frame
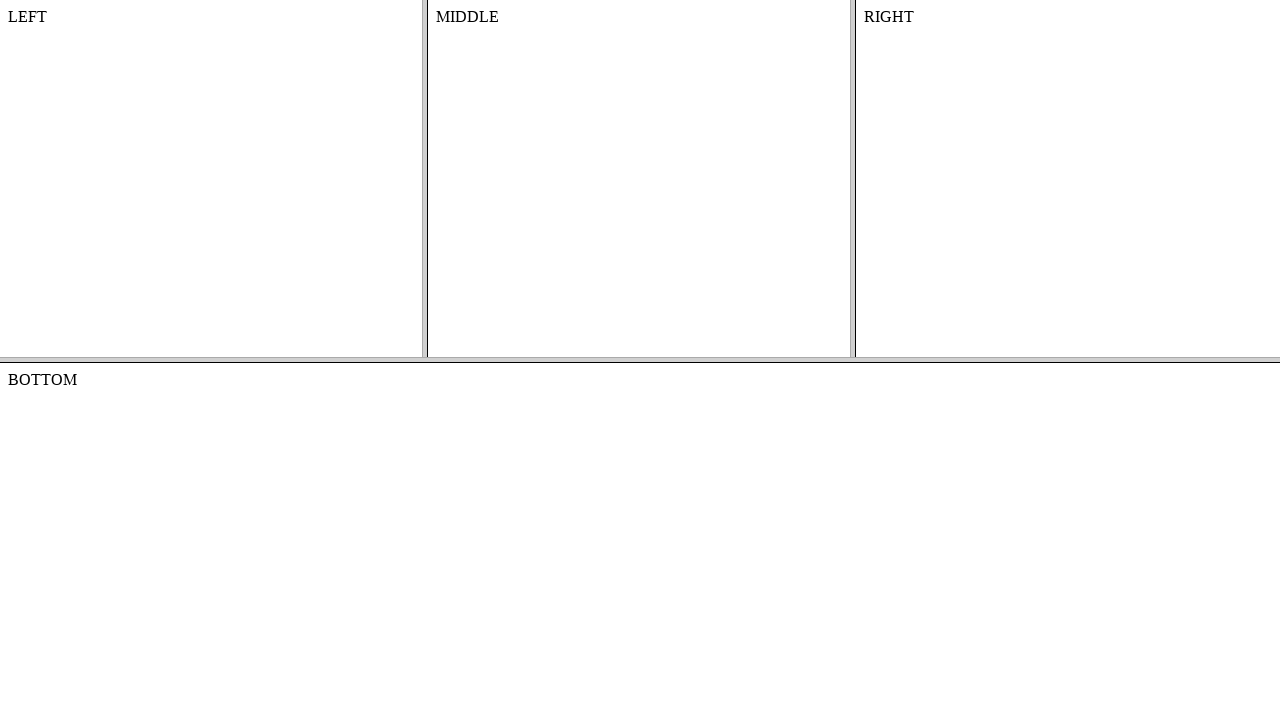

Located the left frame within the top frame
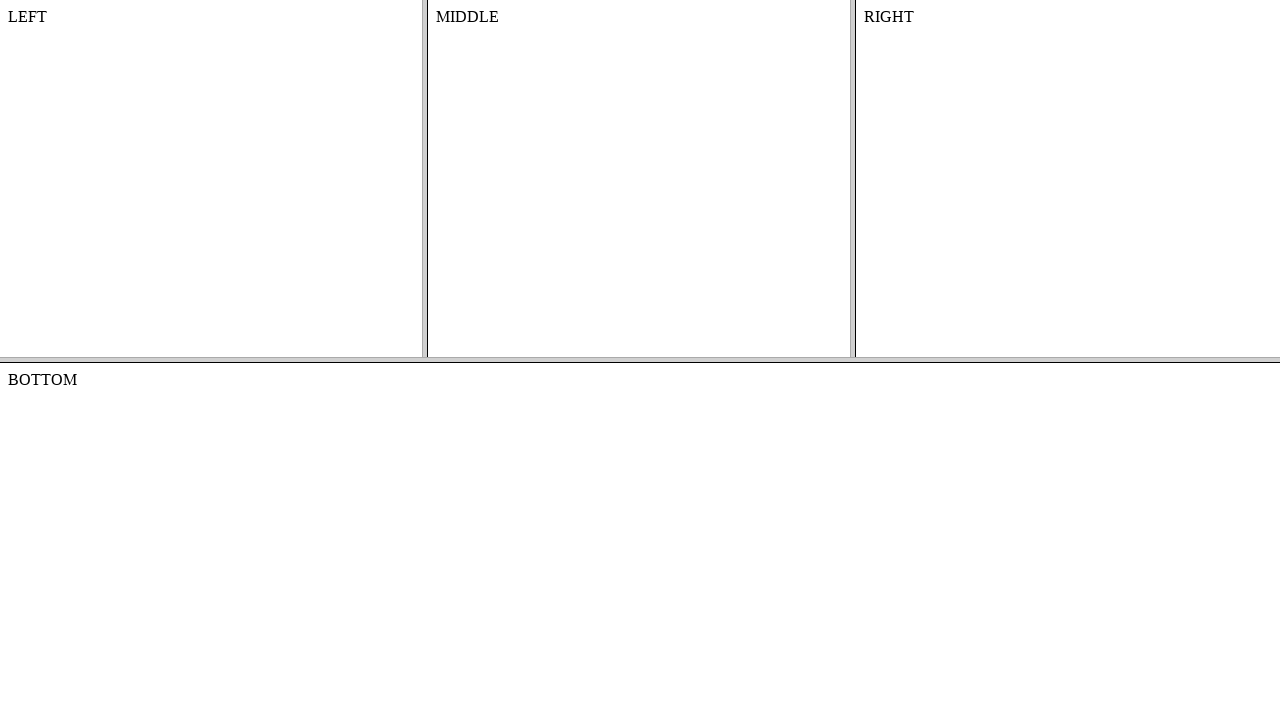

Verified LEFT frame content is present
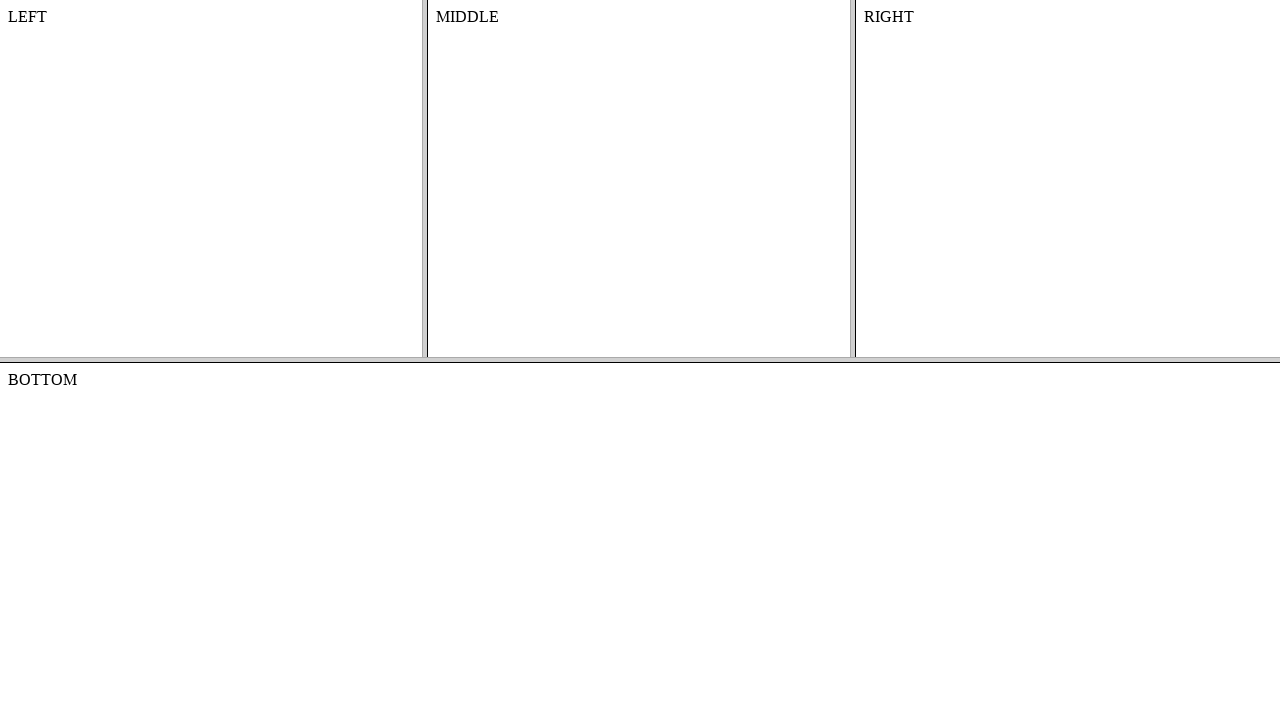

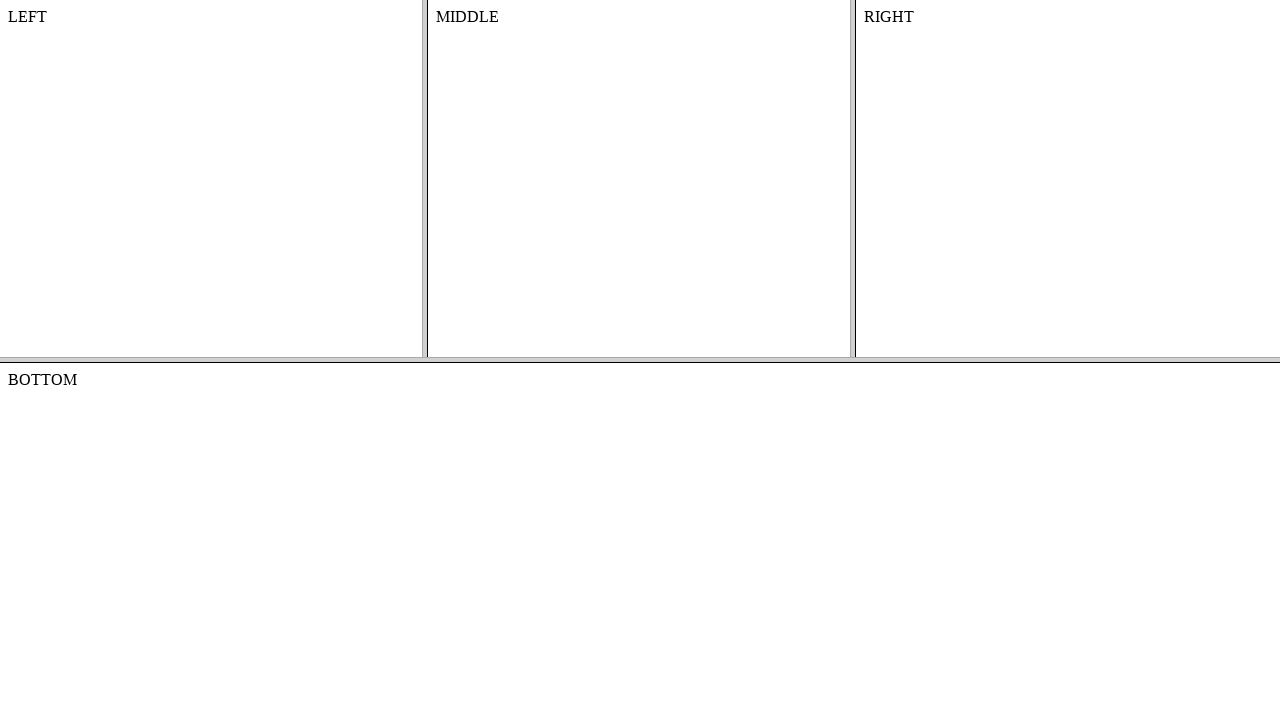